Tests navigating to Browse Languages and back to Start page, verifying welcome message

Starting URL: http://www.99-bottles-of-beer.net/

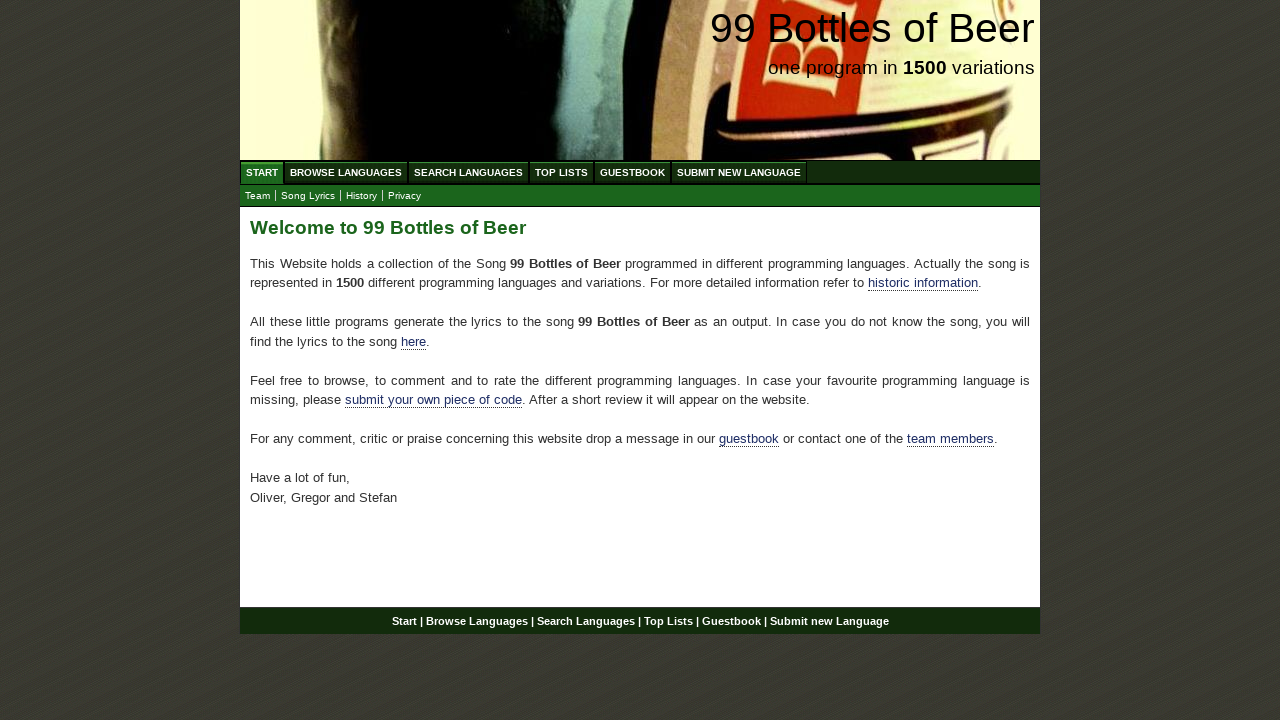

Clicked on Browse Languages link at (346, 172) on #menu a[href='/abc.html']
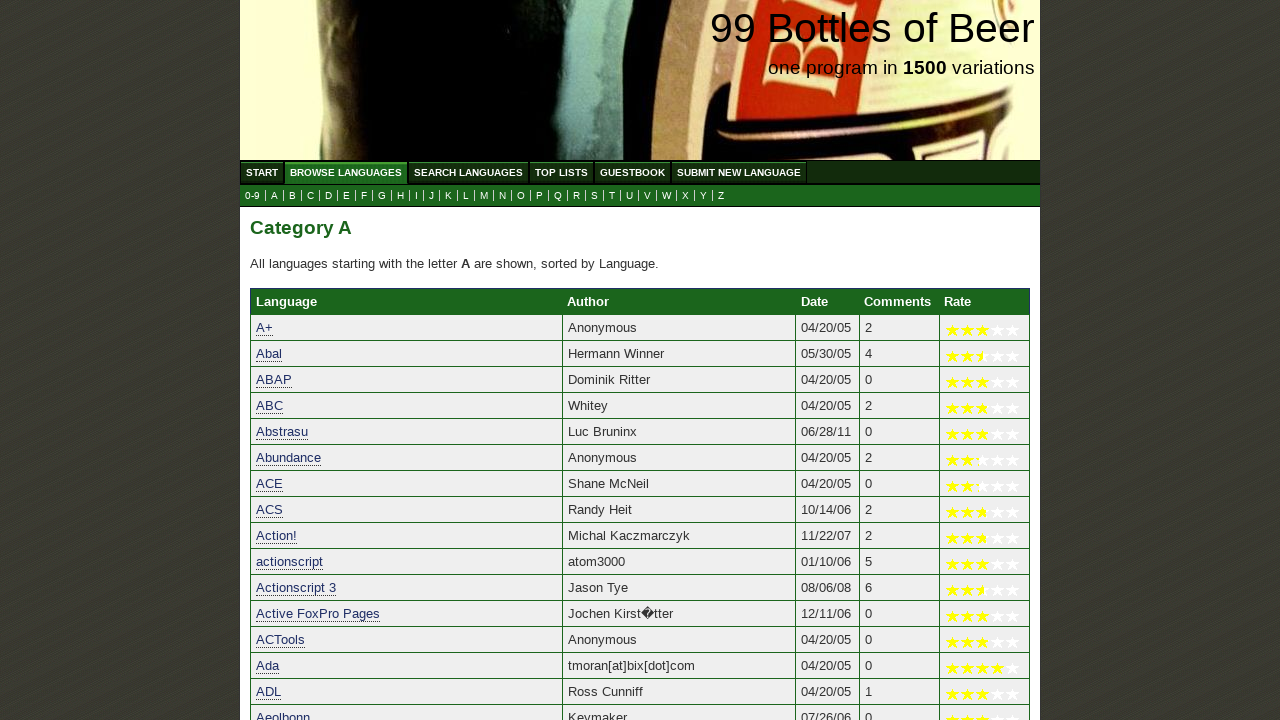

Clicked on Start link to navigate back to home page at (262, 172) on #menu a[href='/']
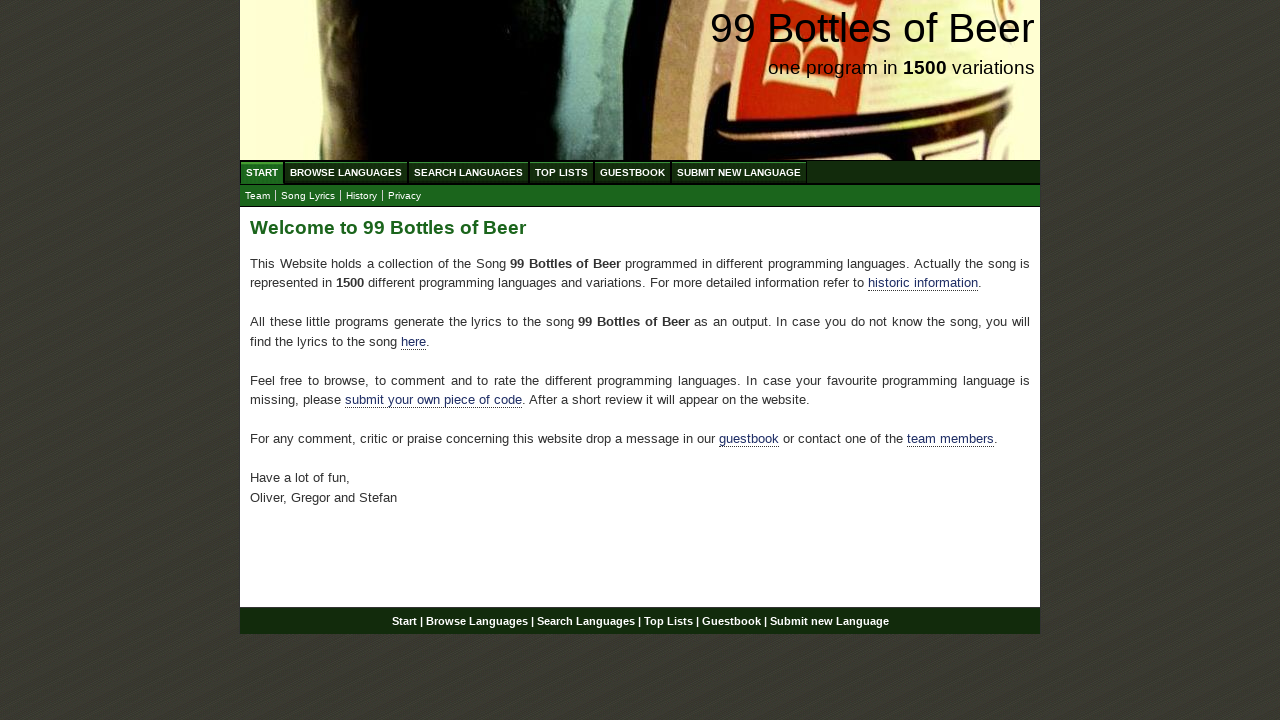

Verified welcome heading 'Welcome to 99 Bottles of Beer' is displayed
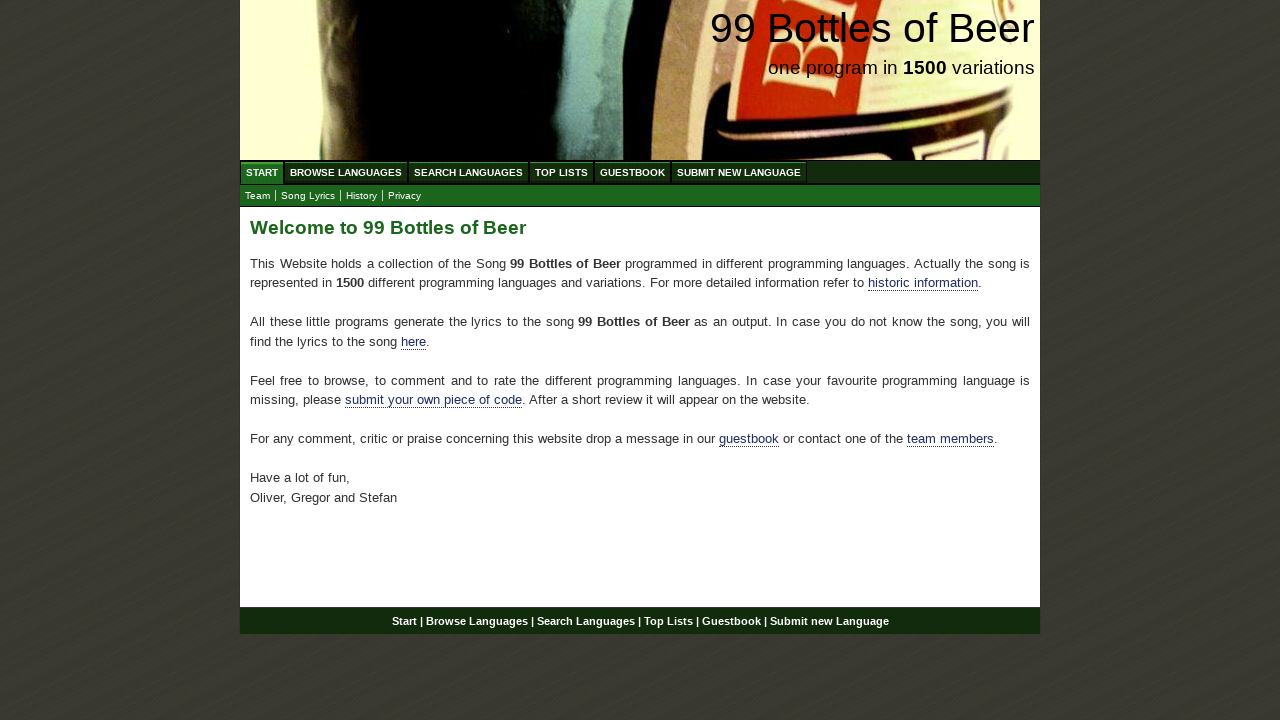

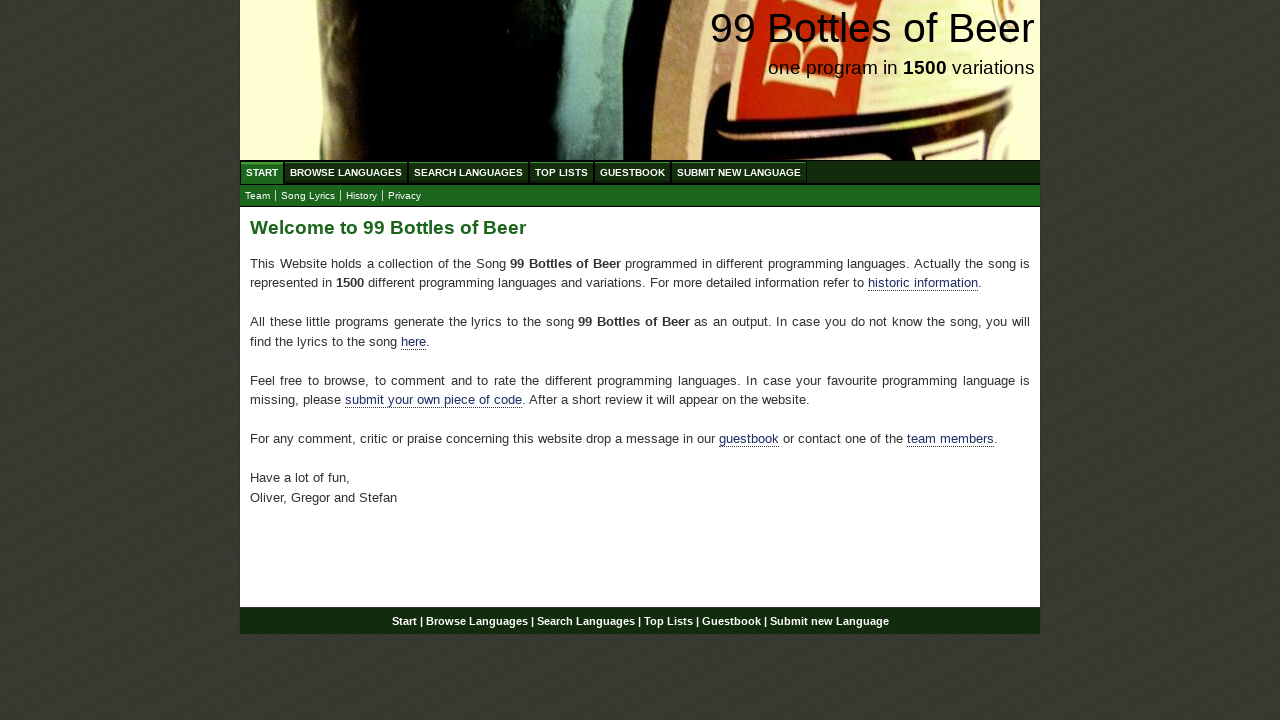